Tests accepting a JavaScript confirm dialog by clicking a button that triggers a confirm and then accepting it

Starting URL: https://enthrallit.com/selenium/

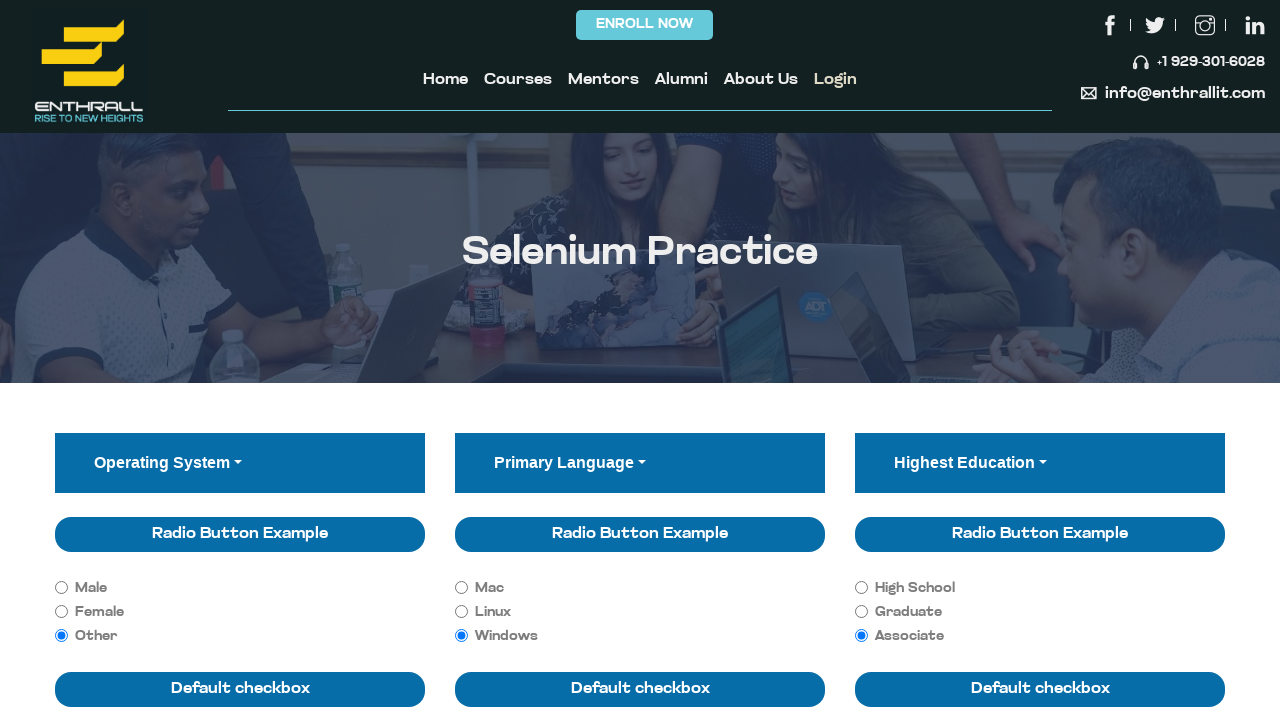

Set up dialog handler to accept confirm dialogs
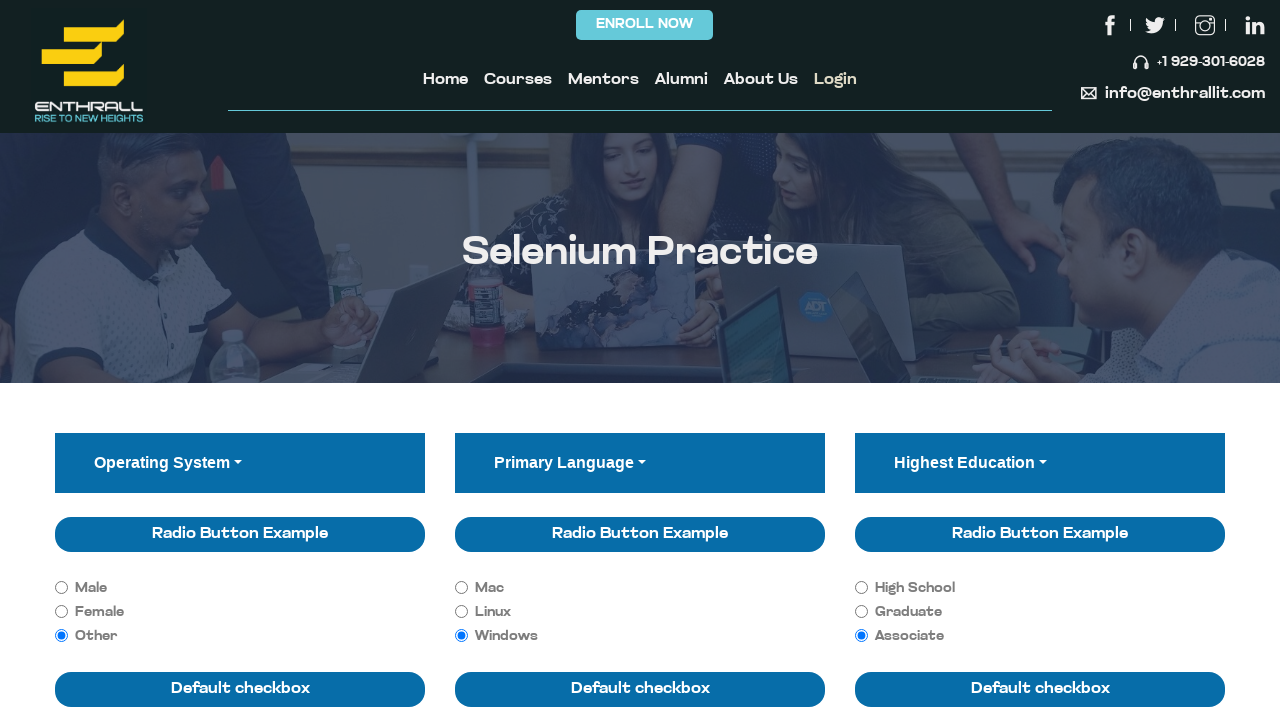

Clicked second button to trigger JavaScript confirm dialog at (568, 361) on (//button[@class='btn btn-primary'])[2]
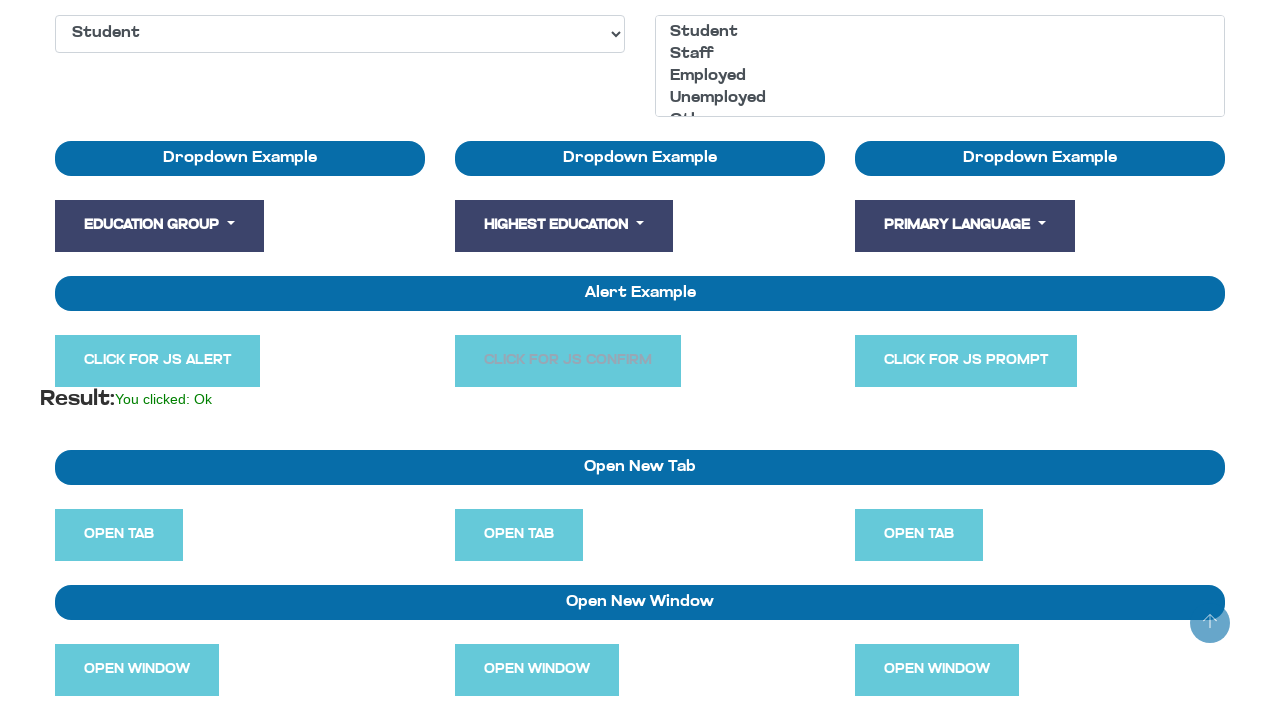

Waited for dialog processing to complete
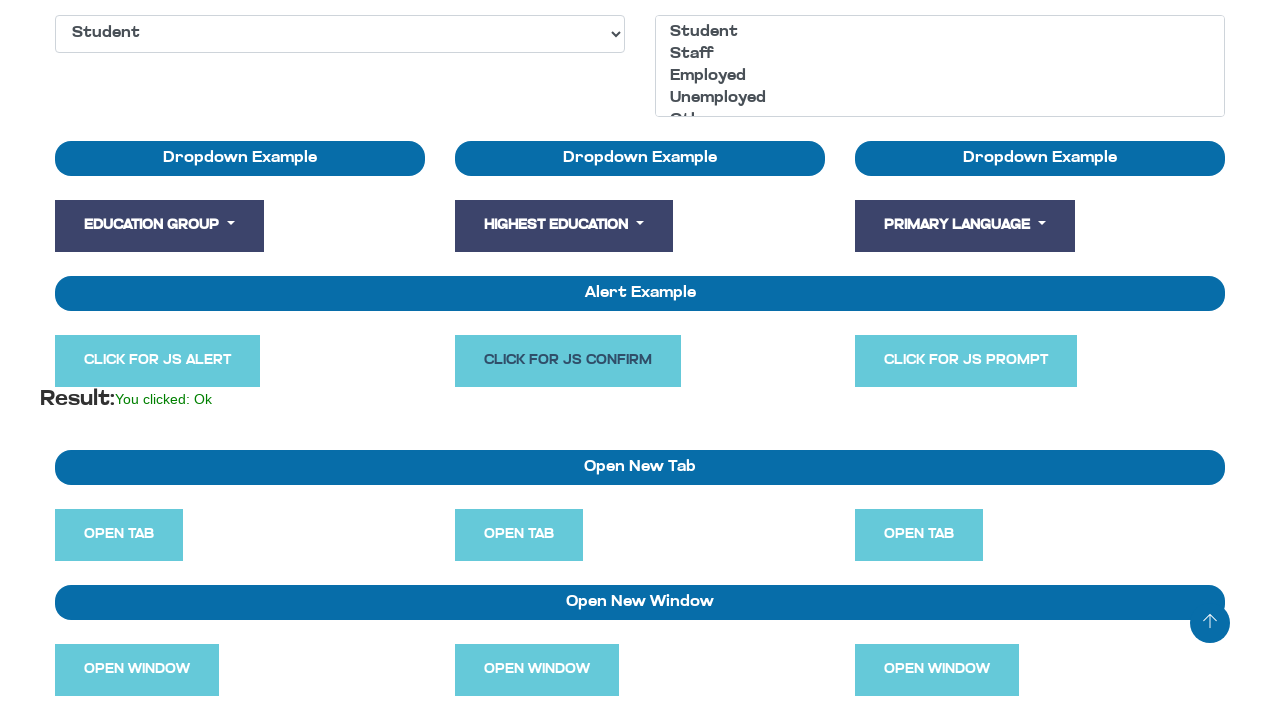

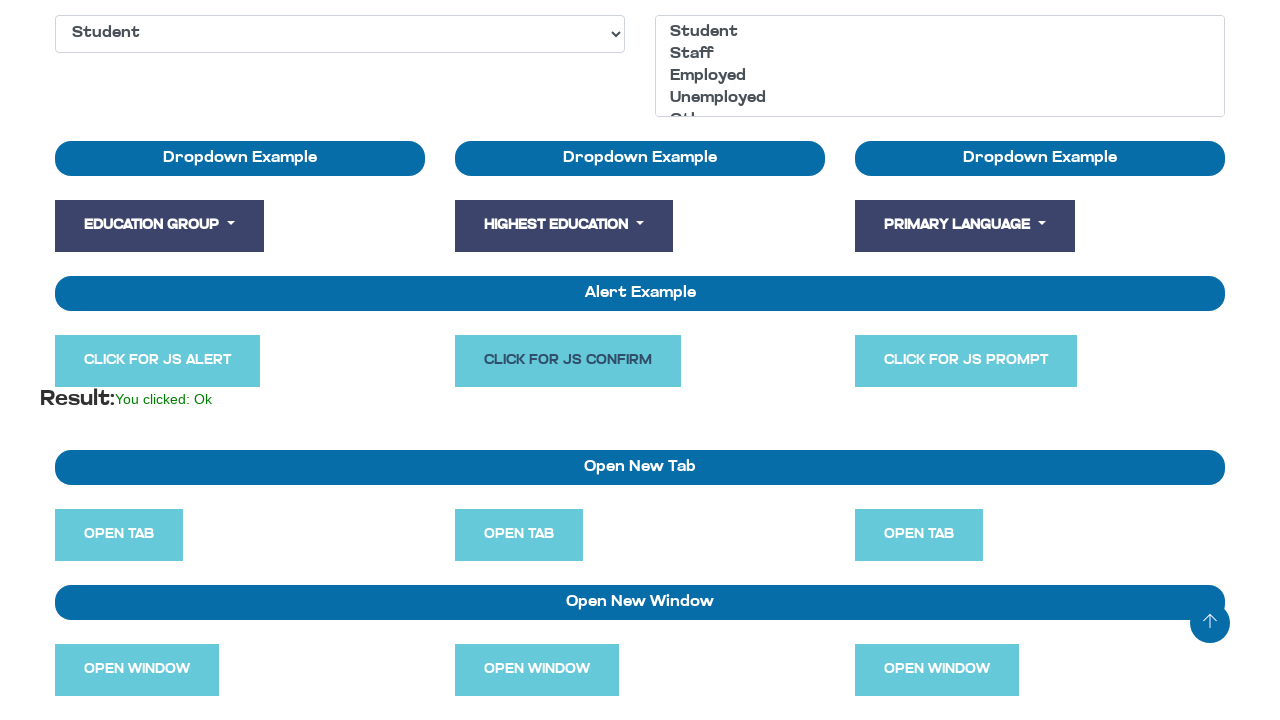